Navigates to Hepsiburada (Turkish e-commerce site) homepage and verifies the page loads

Starting URL: https://www.hepsiburada.com/

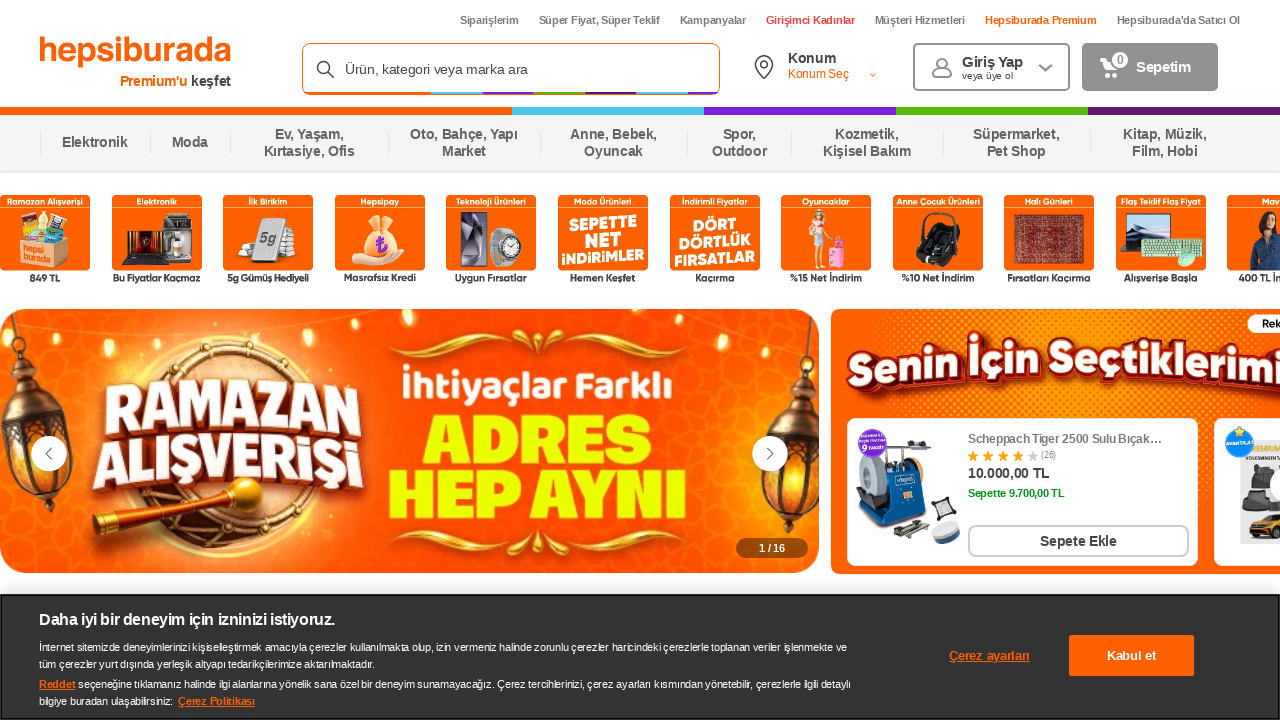

Waited for Hepsiburada homepage to fully load (networkidle state)
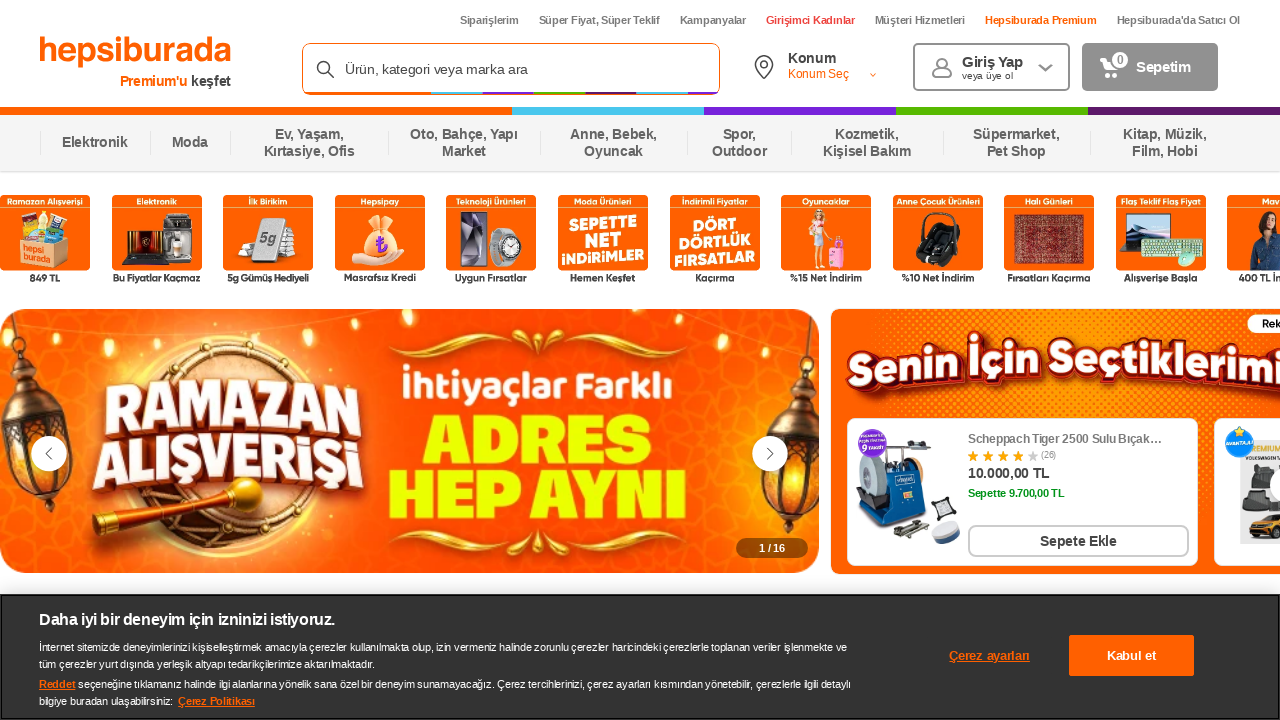

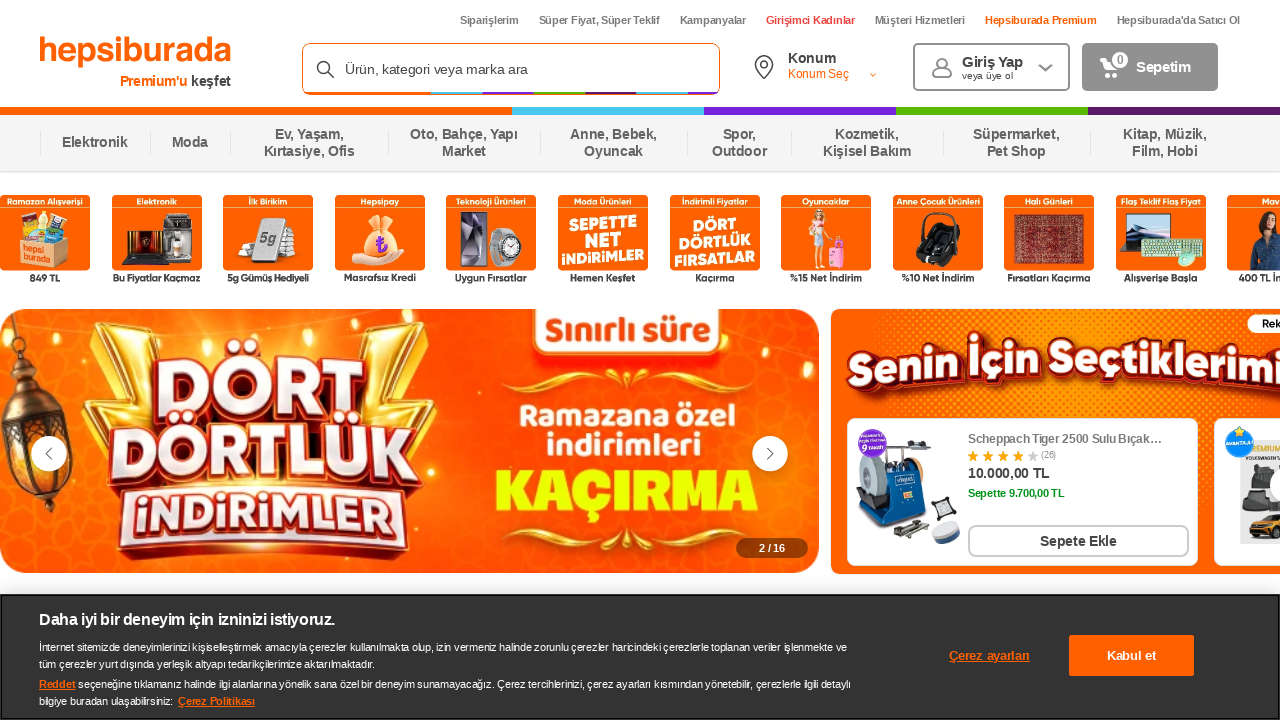